Tests that clicking Christian's LinkedIn link opens LinkedIn profile in a new tab

Starting URL: https://centz.herokuapp.com/

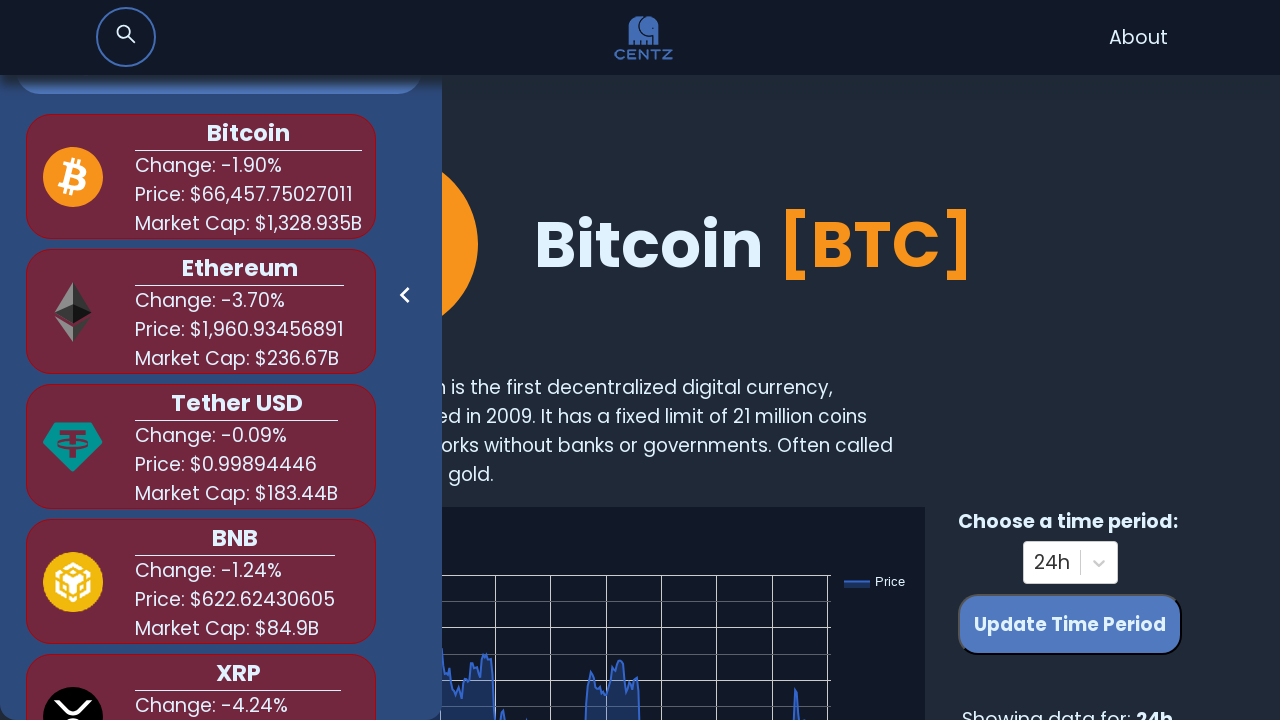

Clicked About page navigation link at (1138, 38) on xpath=//*[@id='root']/nav/ul/li/a
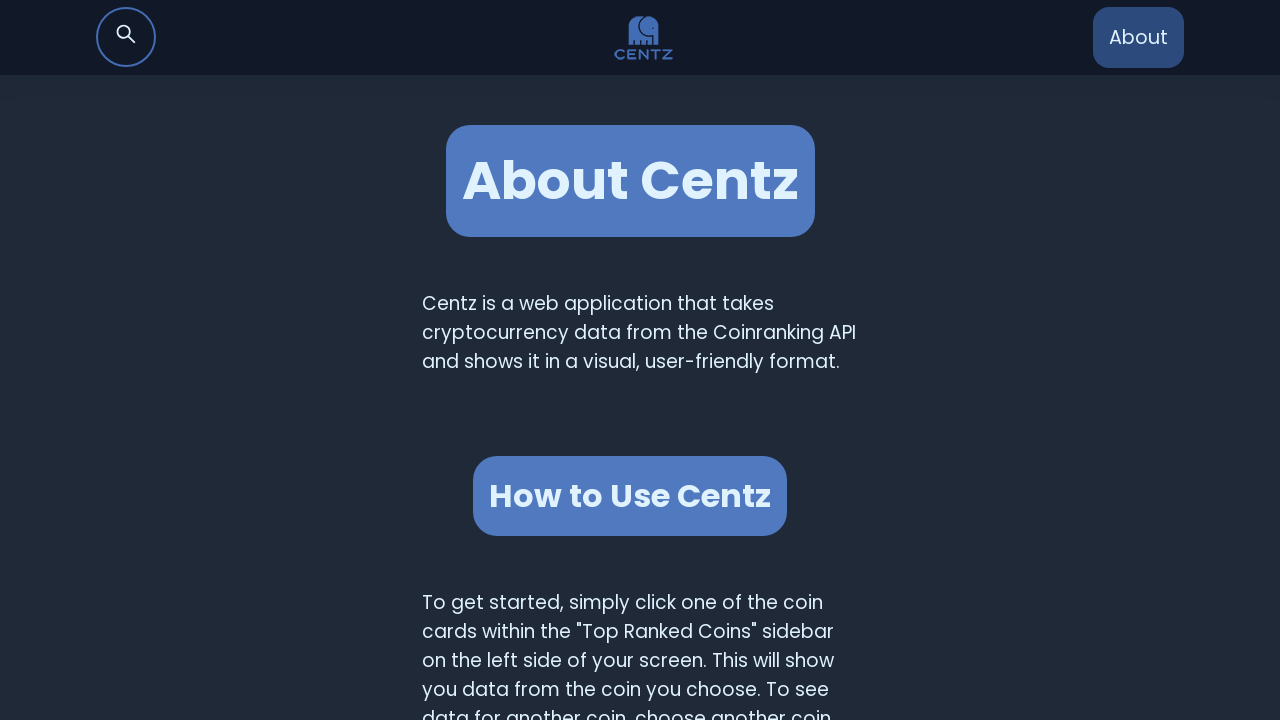

Scrolled down 750px to view team section
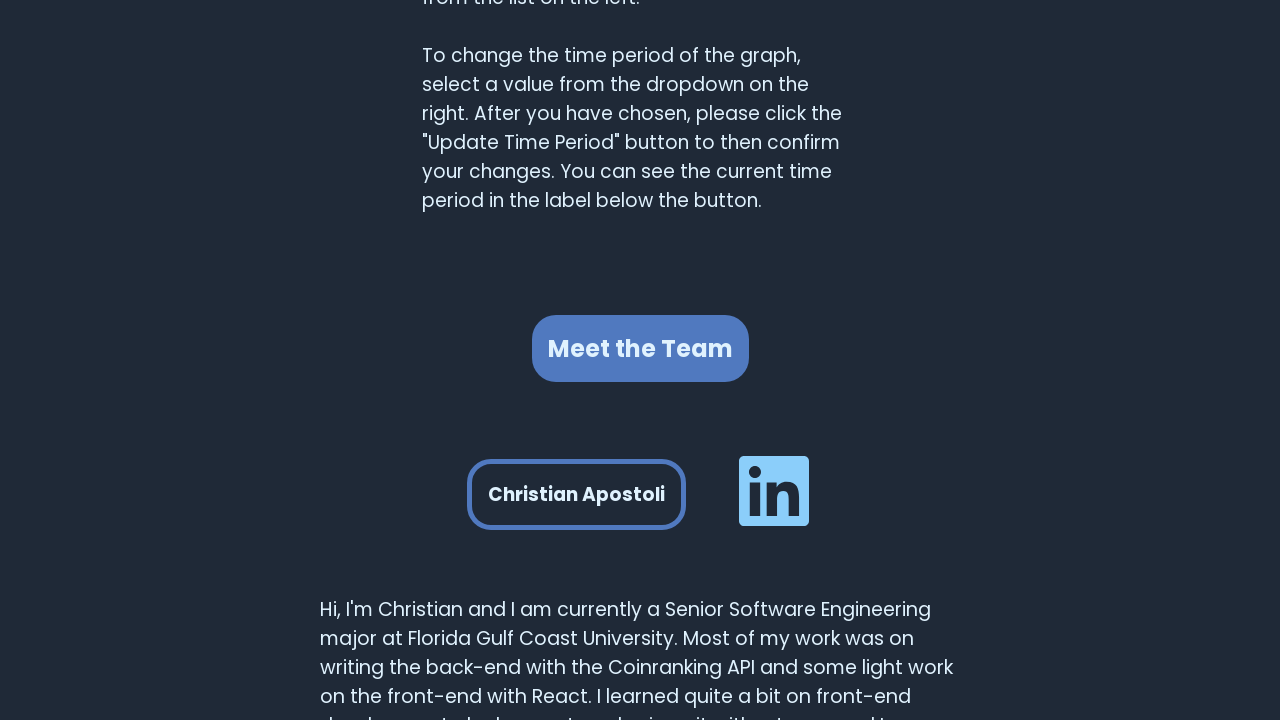

Waited 1000ms for team section to load
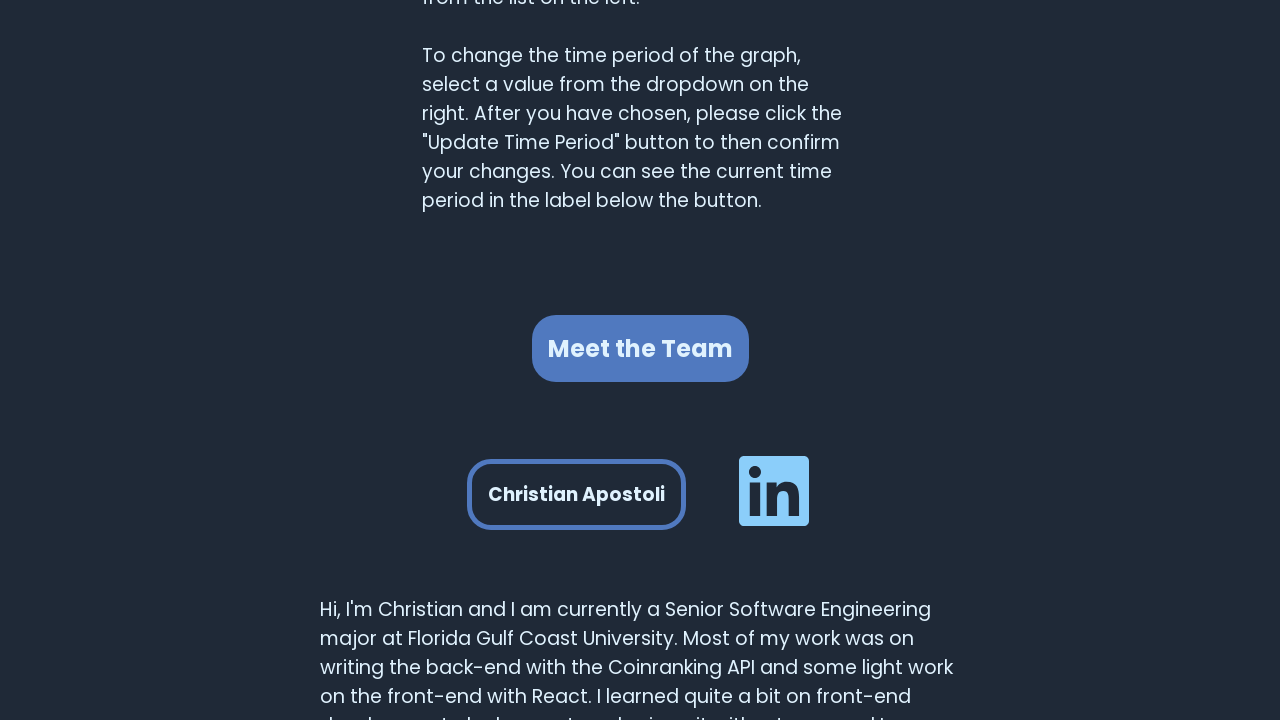

Clicked Christian's LinkedIn link at (774, 495) on xpath=//*[@id='root']/div/div[1]/div[3]/div[1]/a
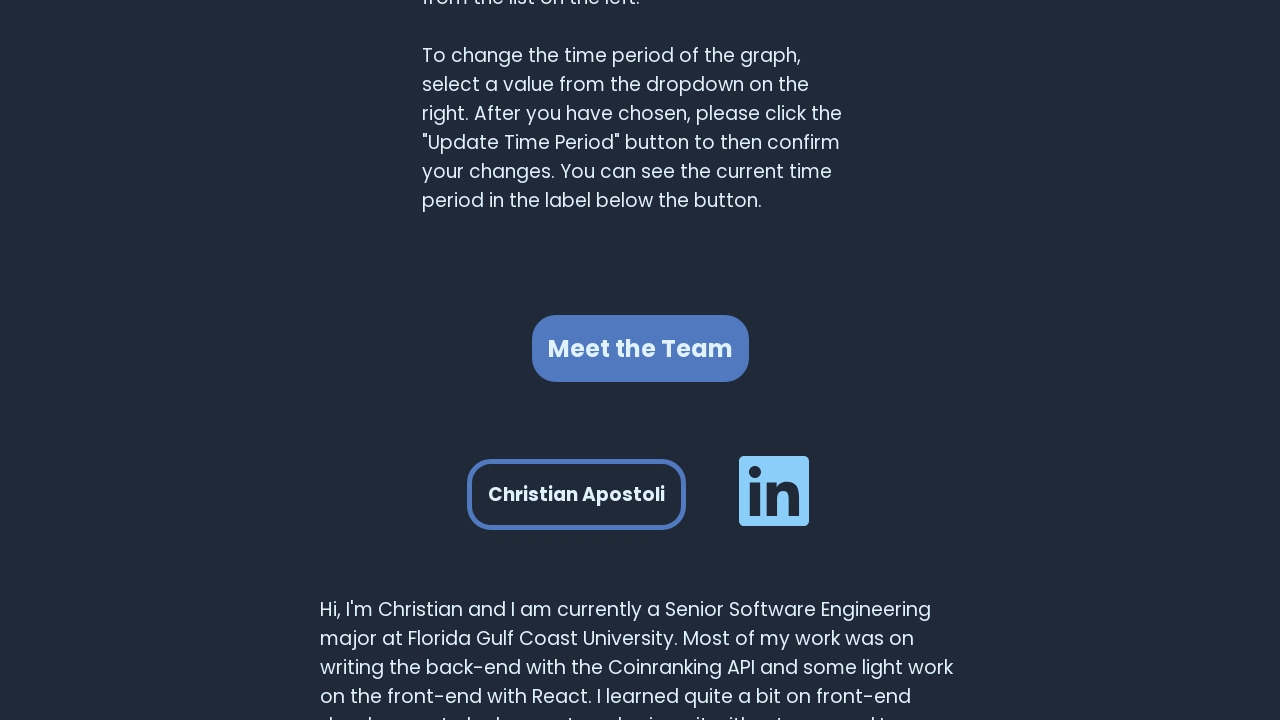

LinkedIn profile page loaded in new tab
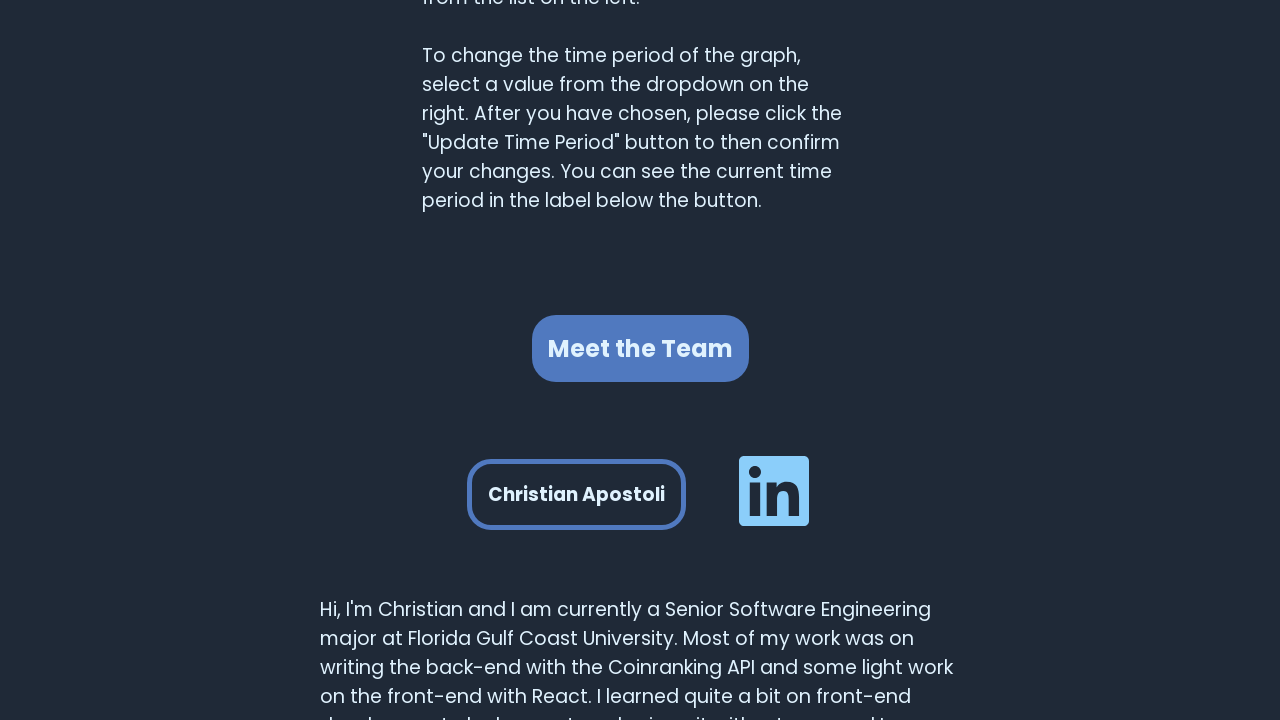

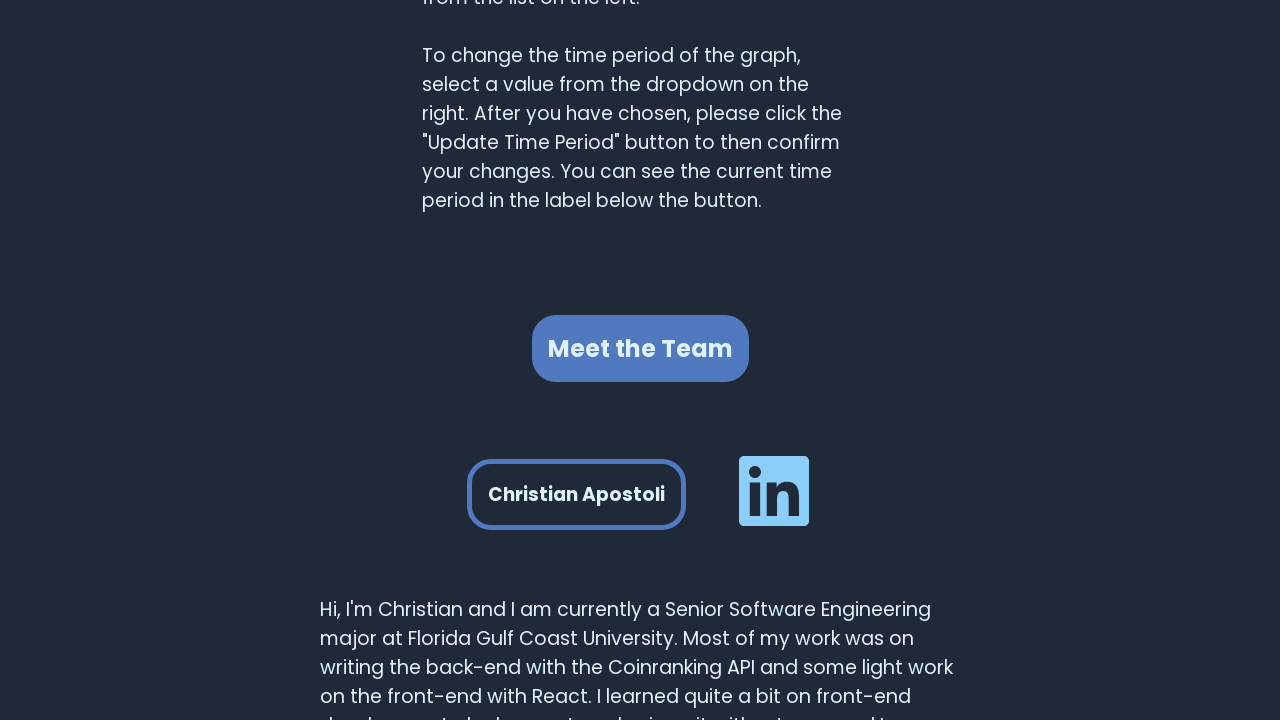